Tests page scroll down functionality by navigating to the Downloads page, scrolling down to the bottom, and clicking a link at the bottom of the page.

Starting URL: https://www.selenium.dev/

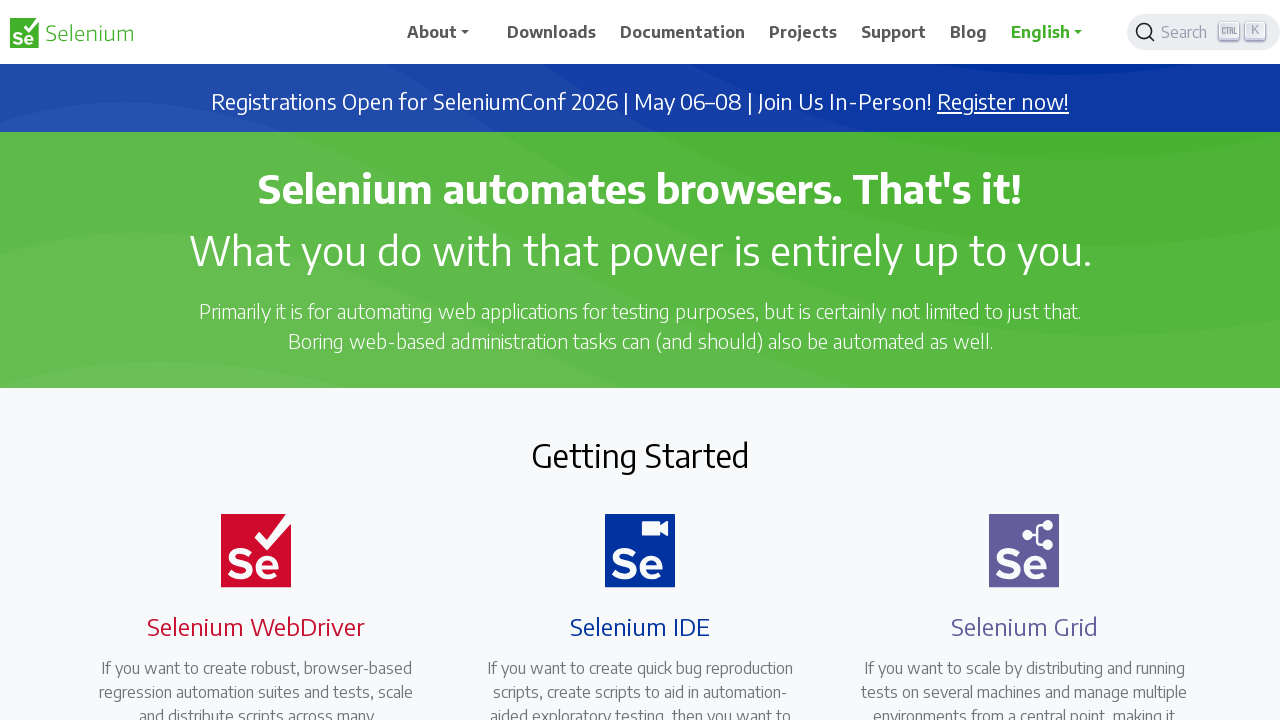

Clicked on Downloads link at (552, 32) on xpath=//span[normalize-space()='Downloads']
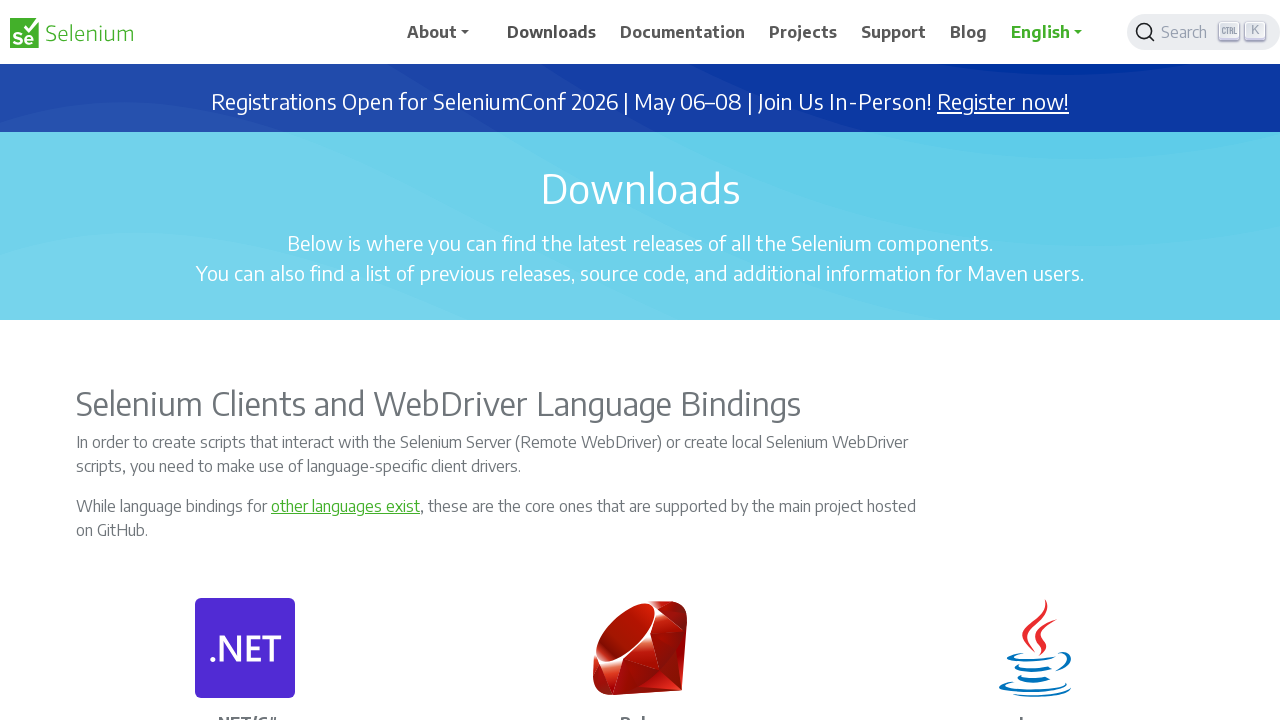

Scrolled down page to position 3300
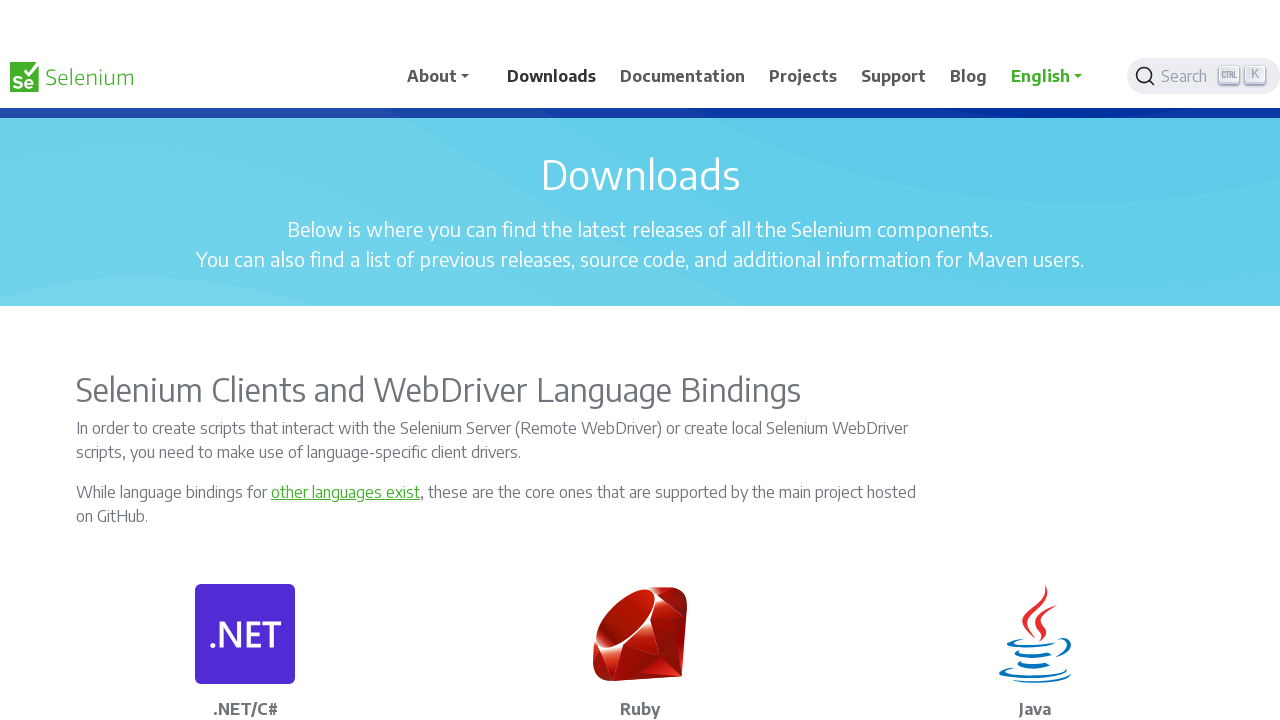

Waited 1000ms for scroll to complete
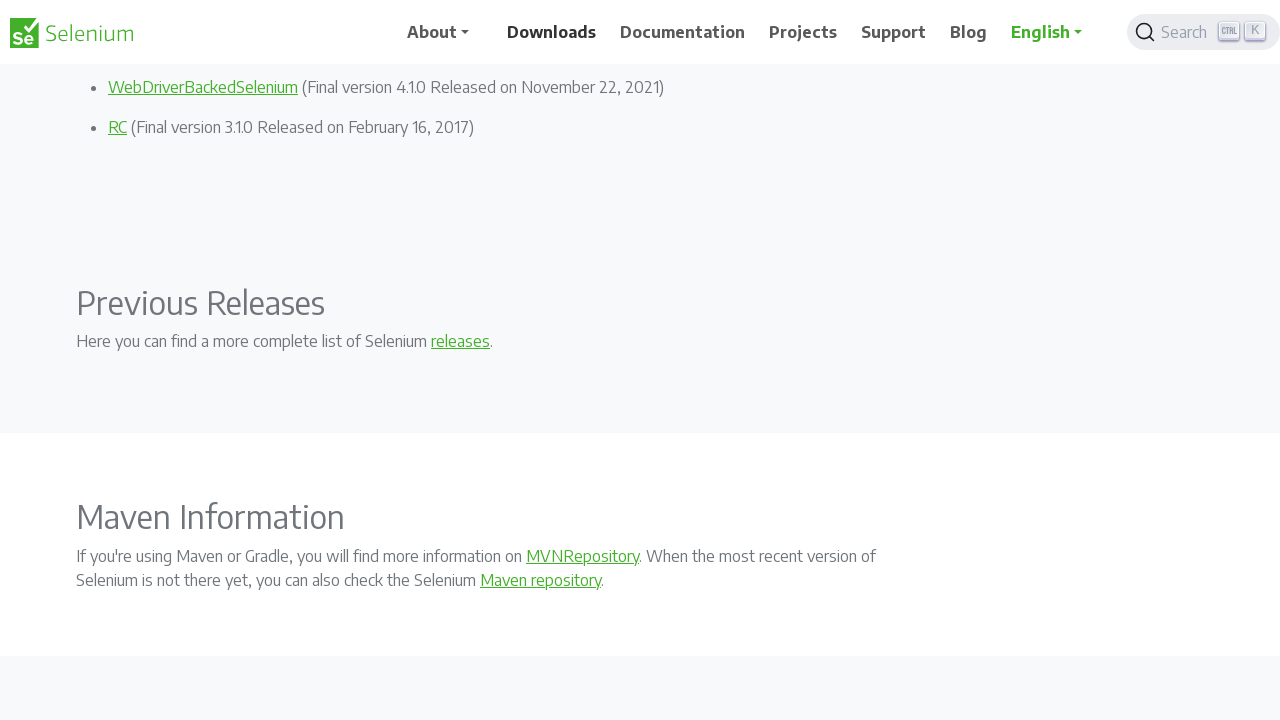

Clicked link at bottom of Downloads page at (460, 341) on xpath=/html/body/div/main/div[9]/div/div/p[1]/a
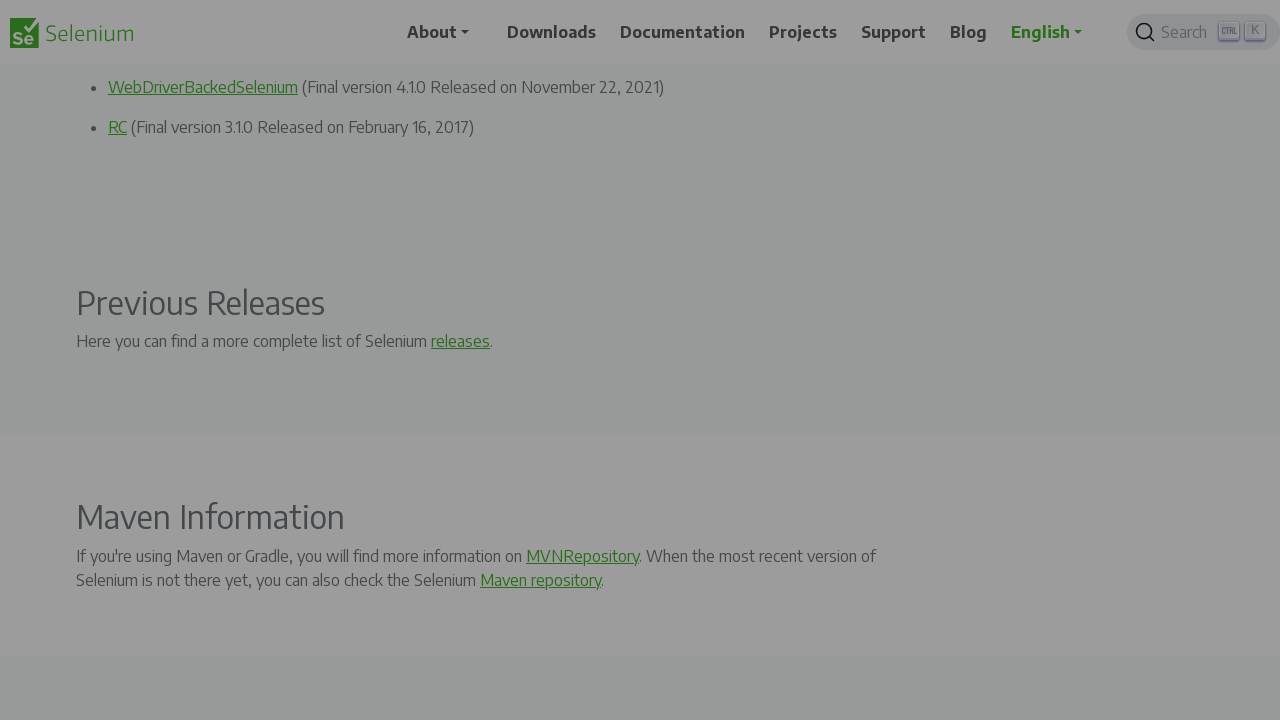

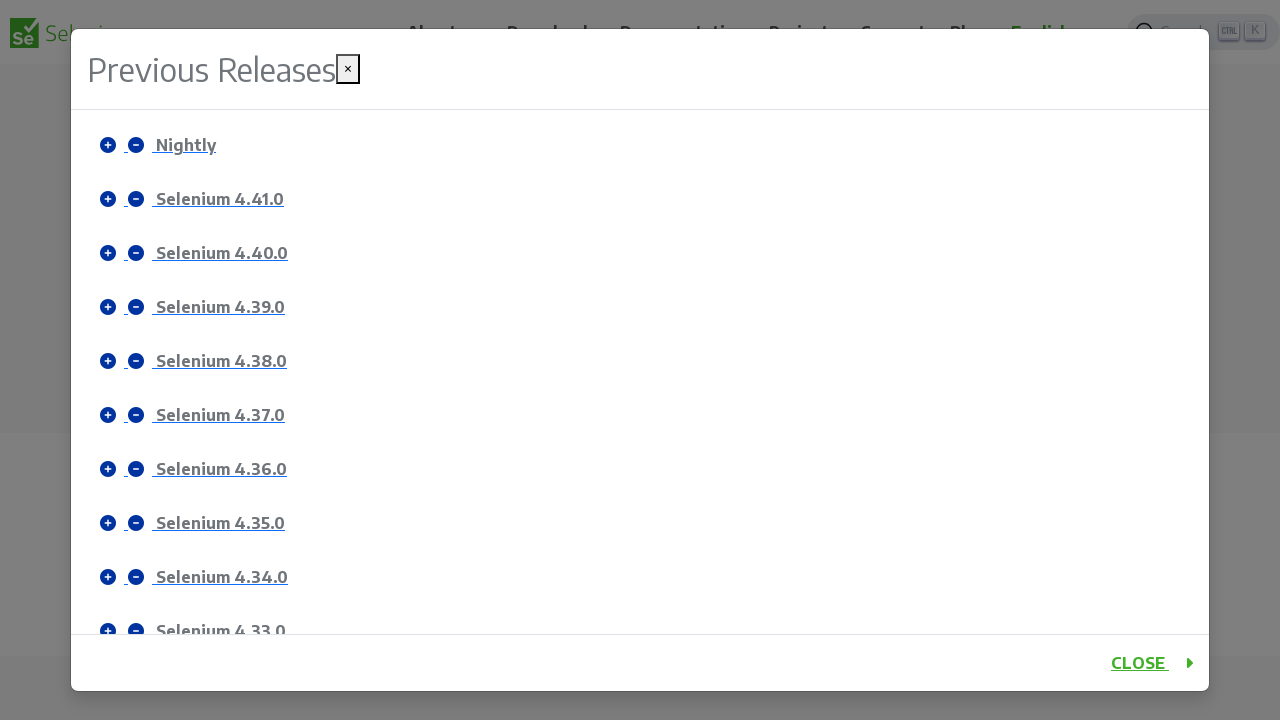